Tests that todo data persists after page reload

Starting URL: https://demo.playwright.dev/todomvc

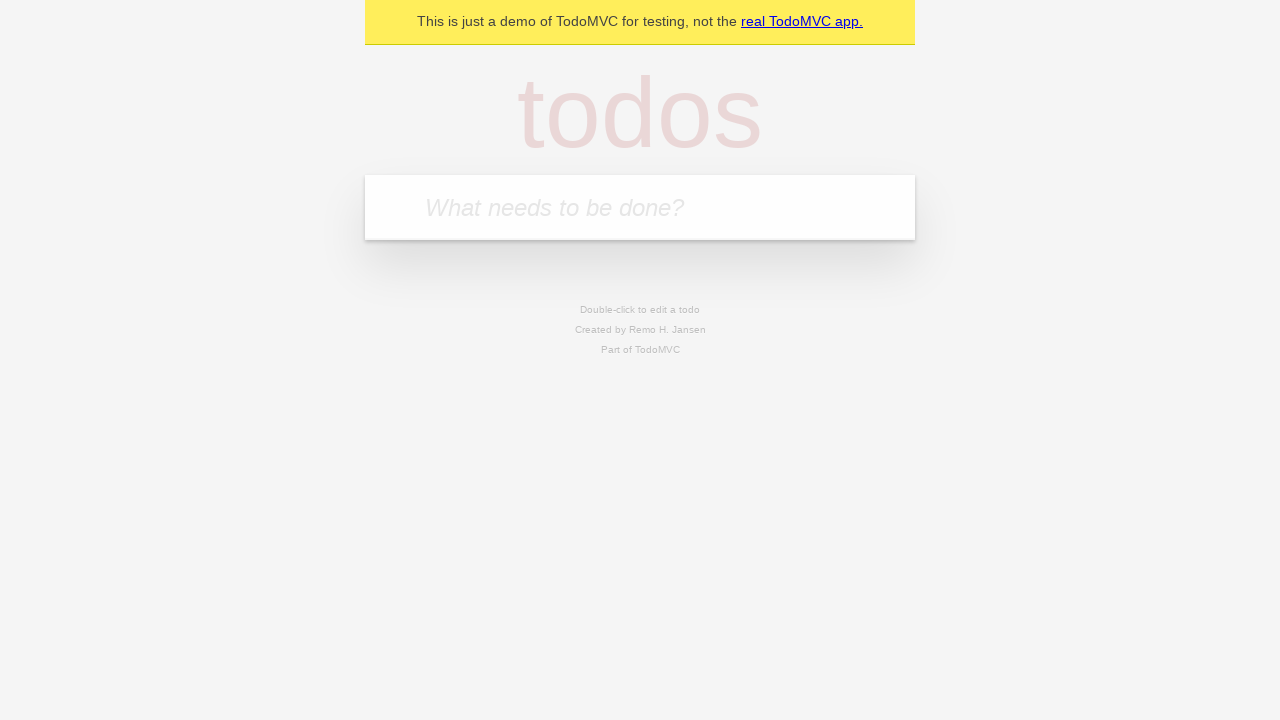

Filled todo input with 'buy some cheese' on internal:attr=[placeholder="What needs to be done?"i]
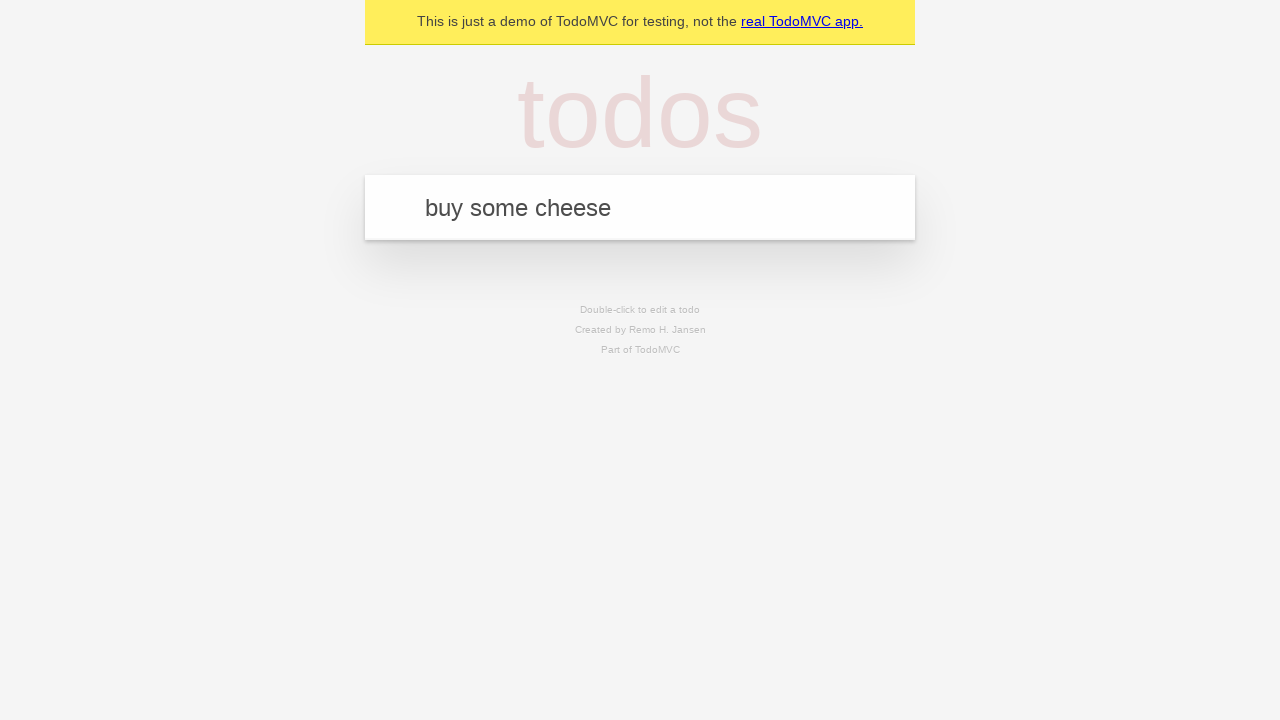

Pressed Enter to create first todo on internal:attr=[placeholder="What needs to be done?"i]
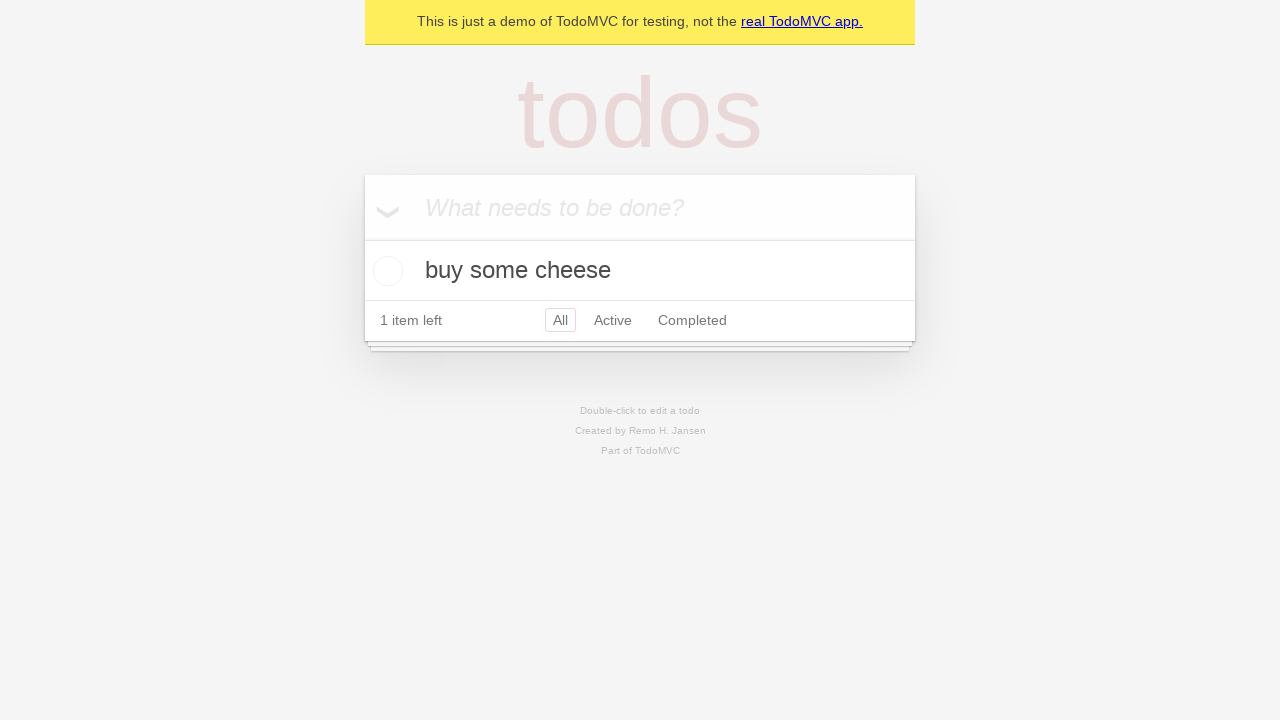

Filled todo input with 'feed the cat' on internal:attr=[placeholder="What needs to be done?"i]
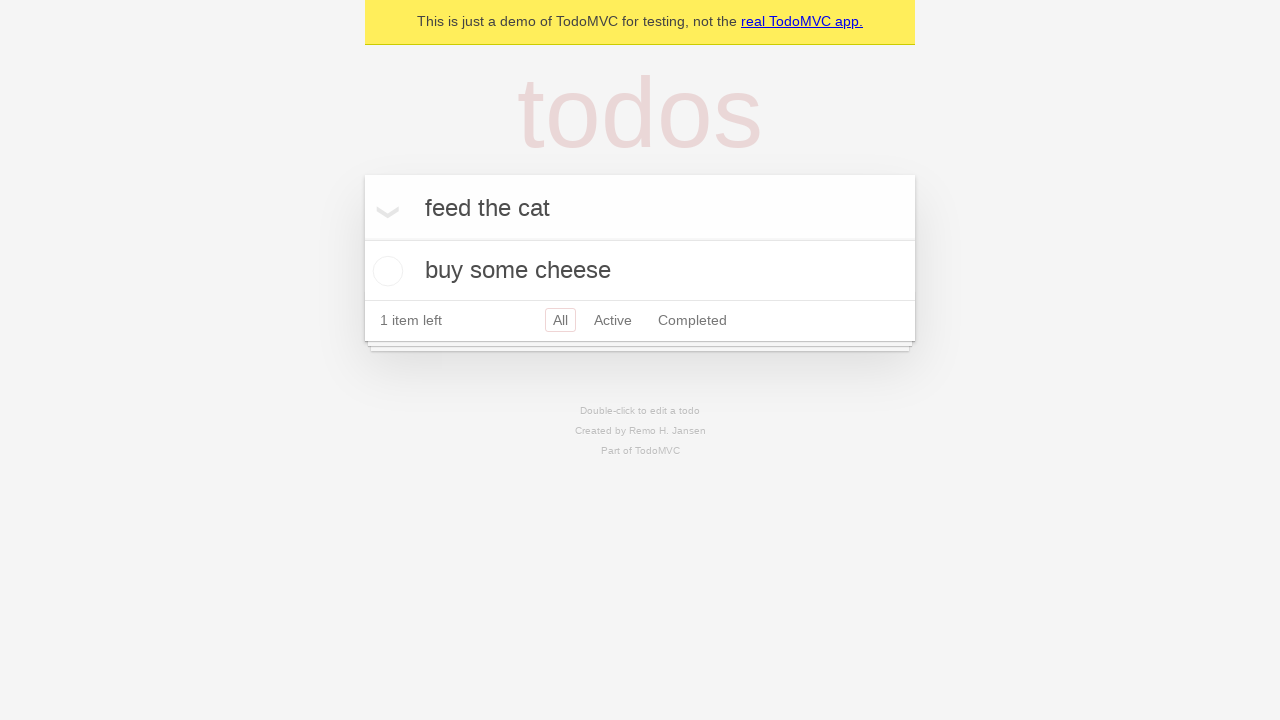

Pressed Enter to create second todo on internal:attr=[placeholder="What needs to be done?"i]
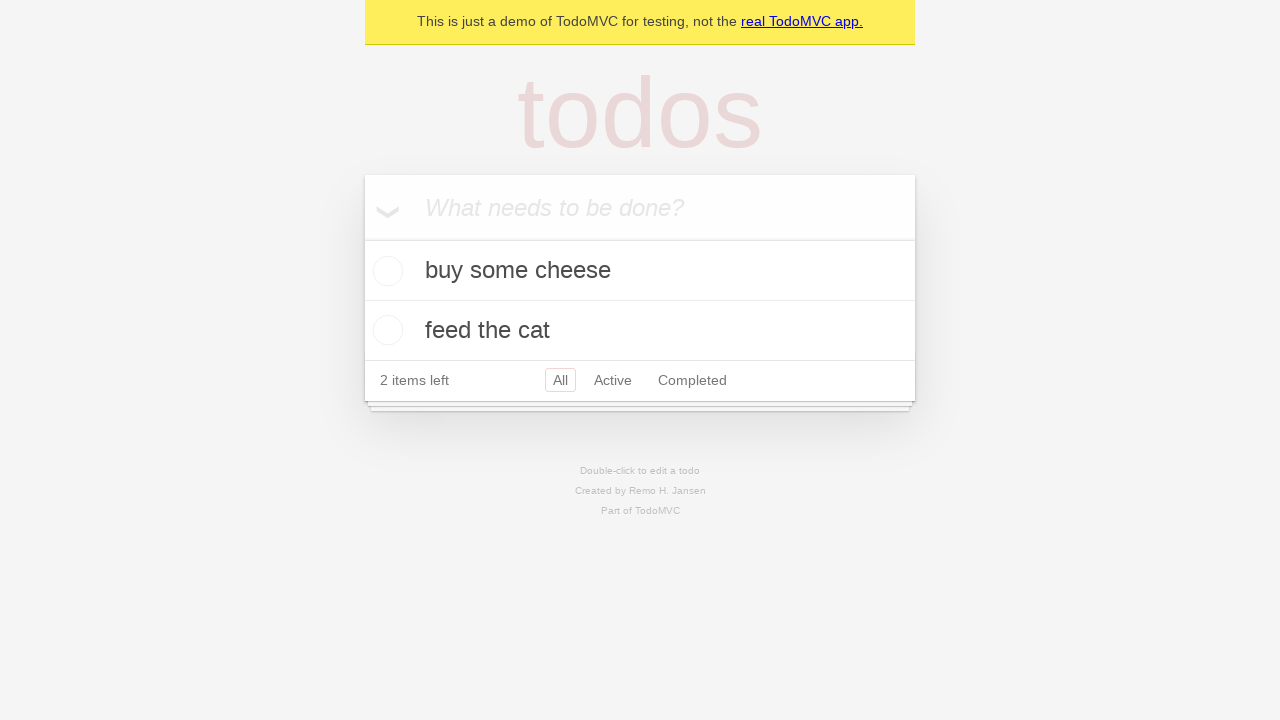

Checked the first todo item at (385, 271) on internal:testid=[data-testid="todo-item"s] >> nth=0 >> internal:role=checkbox
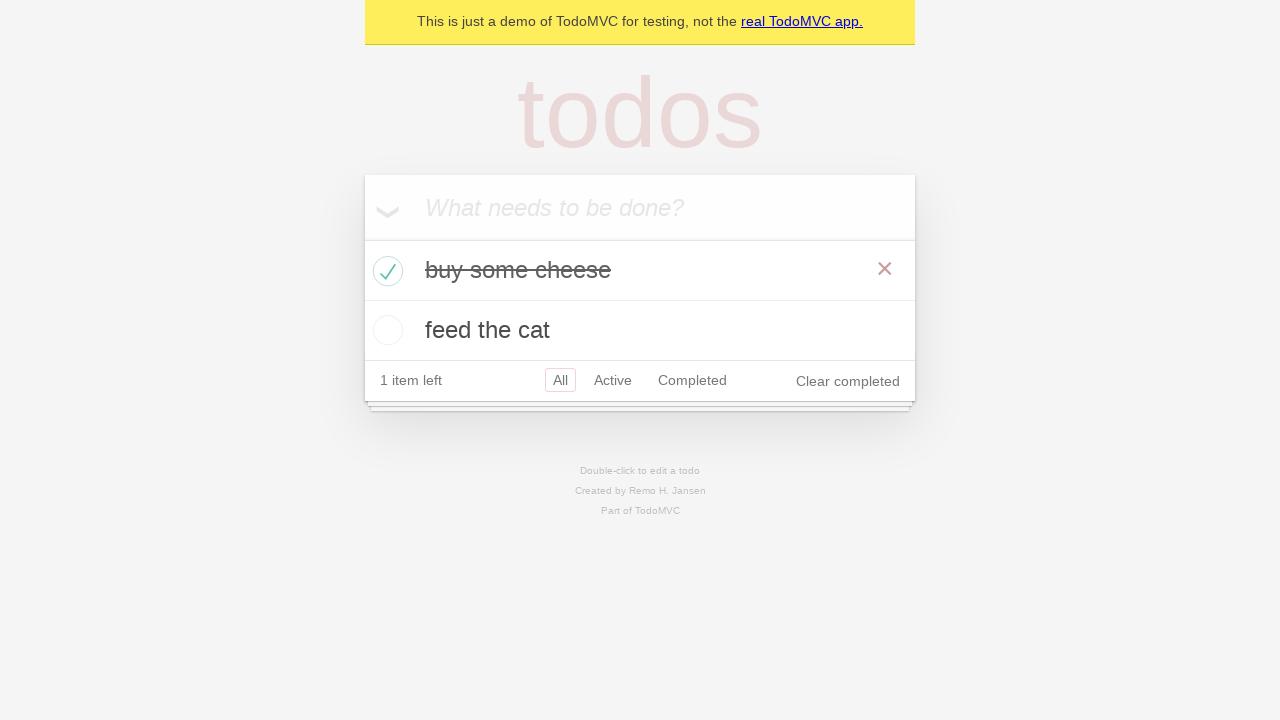

Reloaded the page
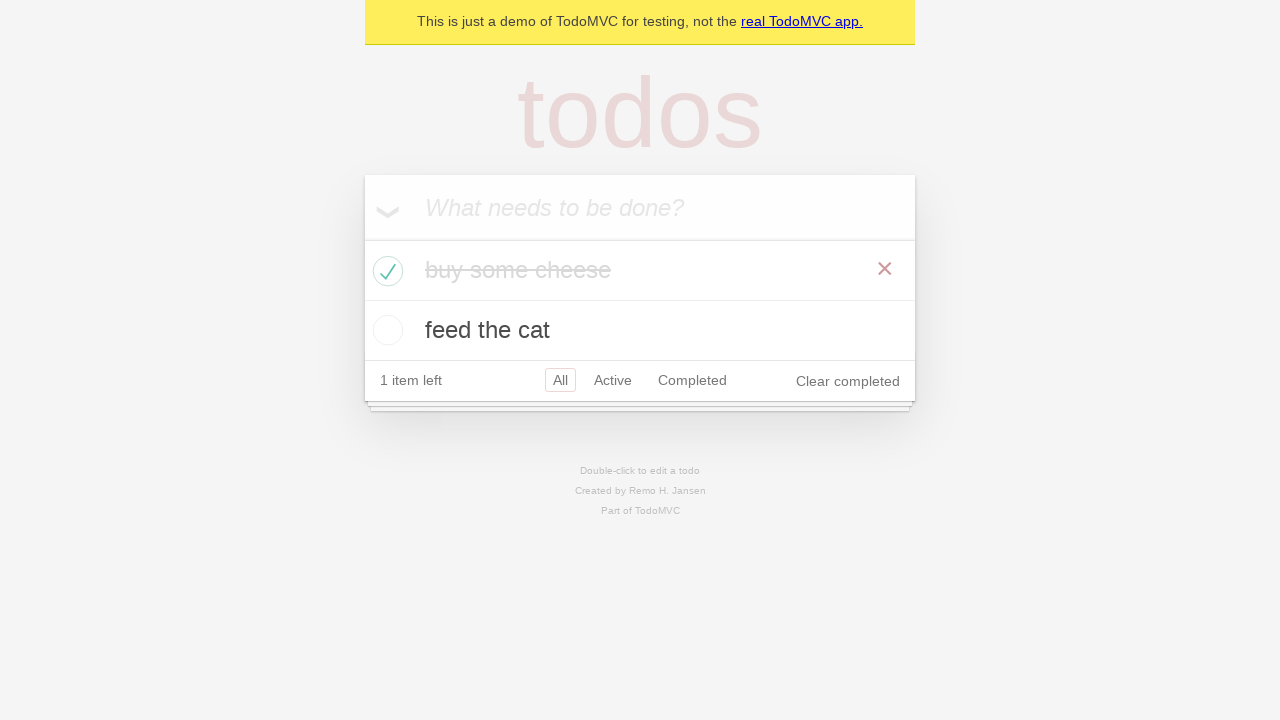

Waited for todos to be visible after page reload
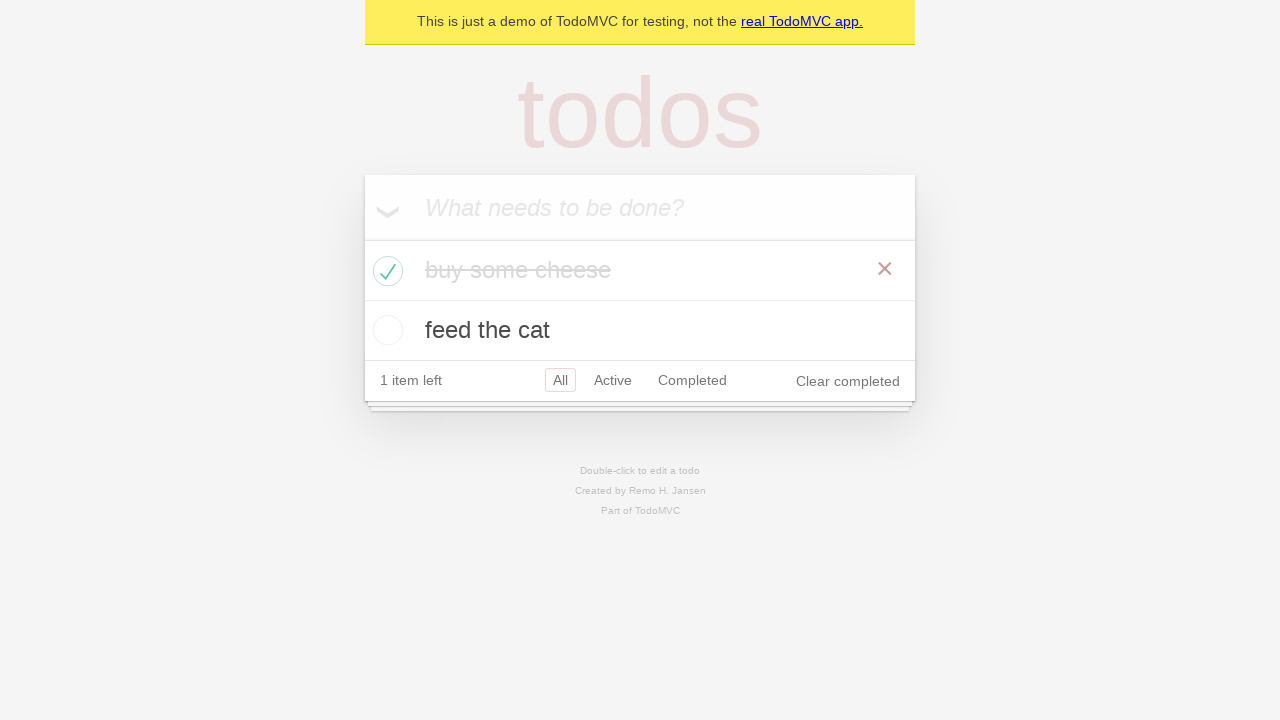

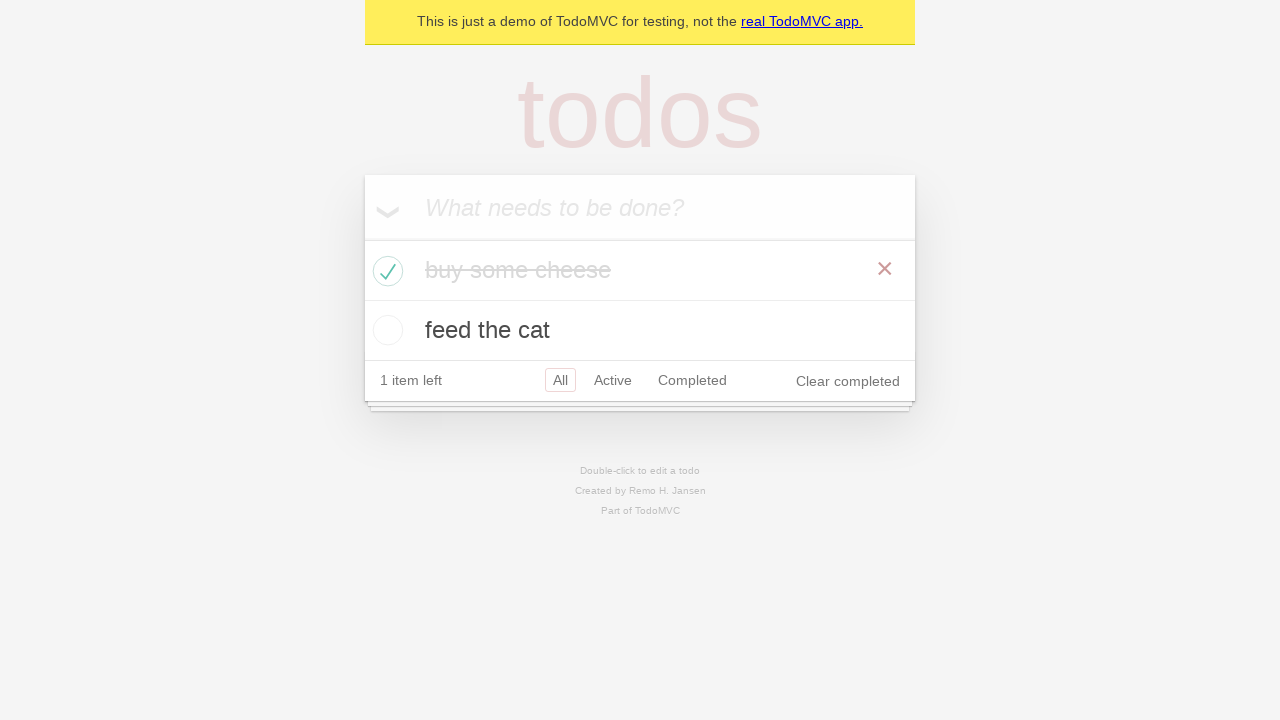